Tests navigating to the Text Box section and filling in the full name field

Starting URL: https://demoqa.com/elements

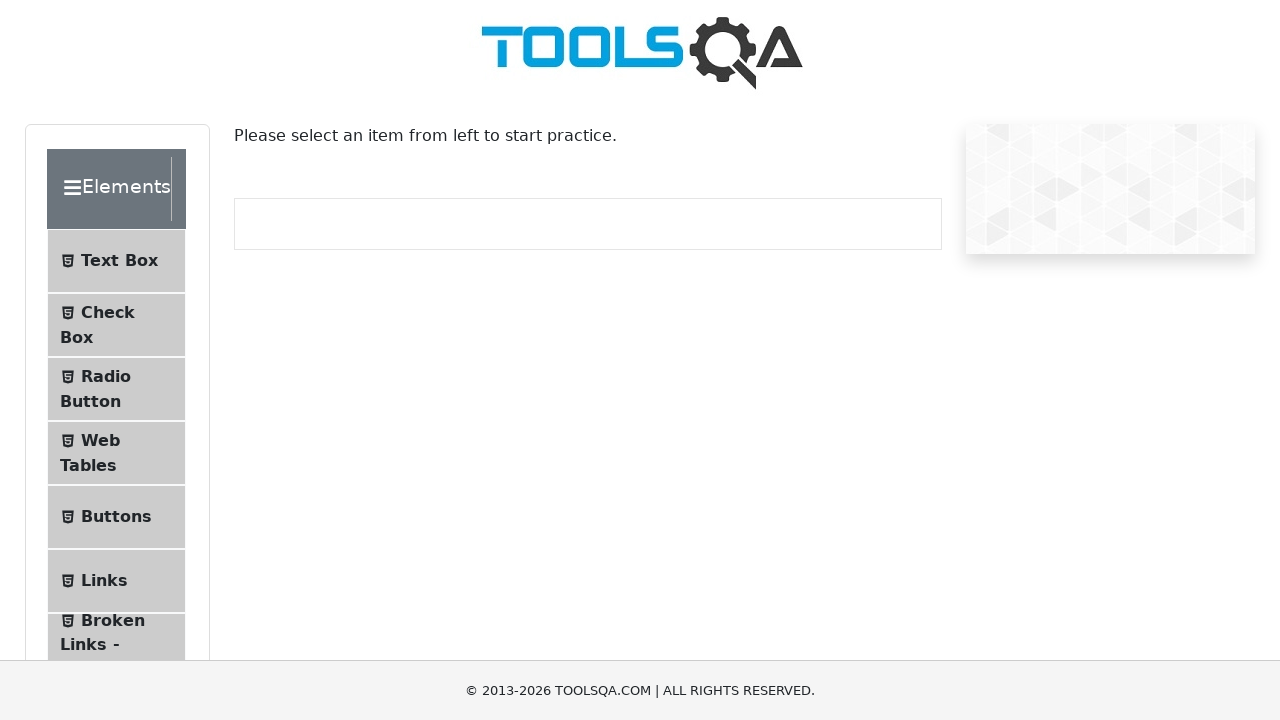

Clicked on Text Box menu item at (119, 261) on text=Text Box
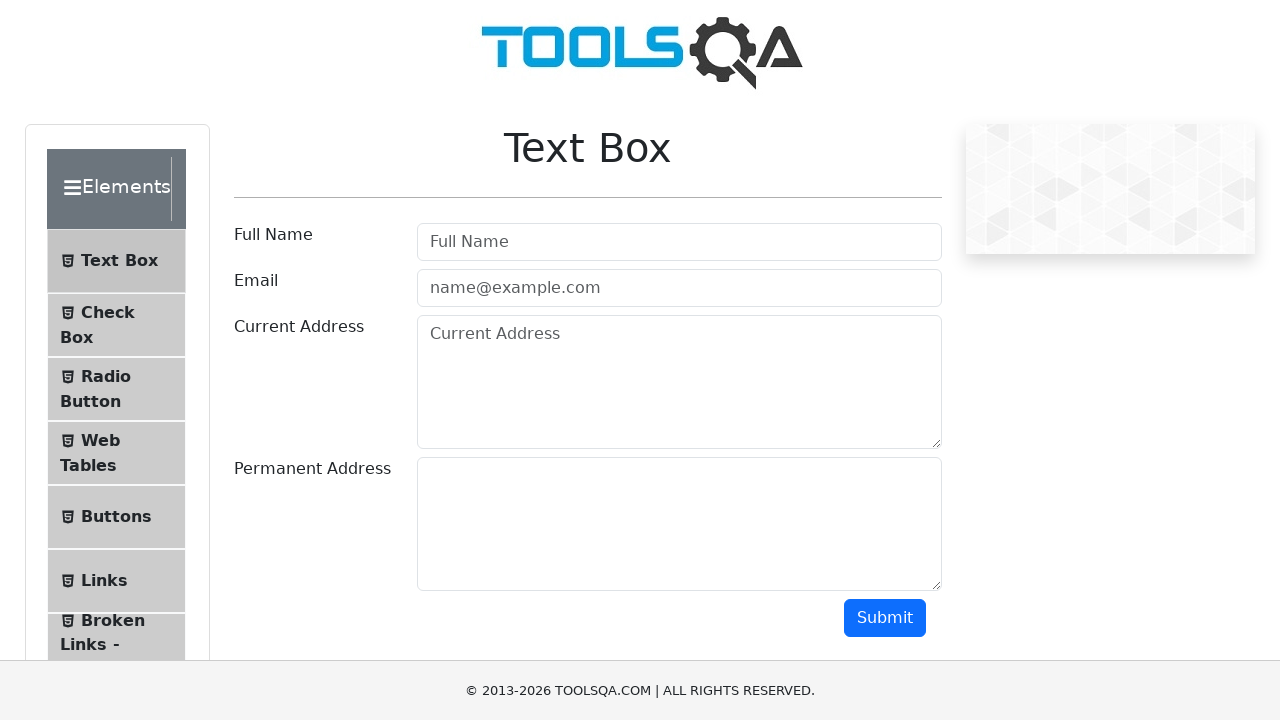

Filled in the full name field with 'Adam Adams' on #userName
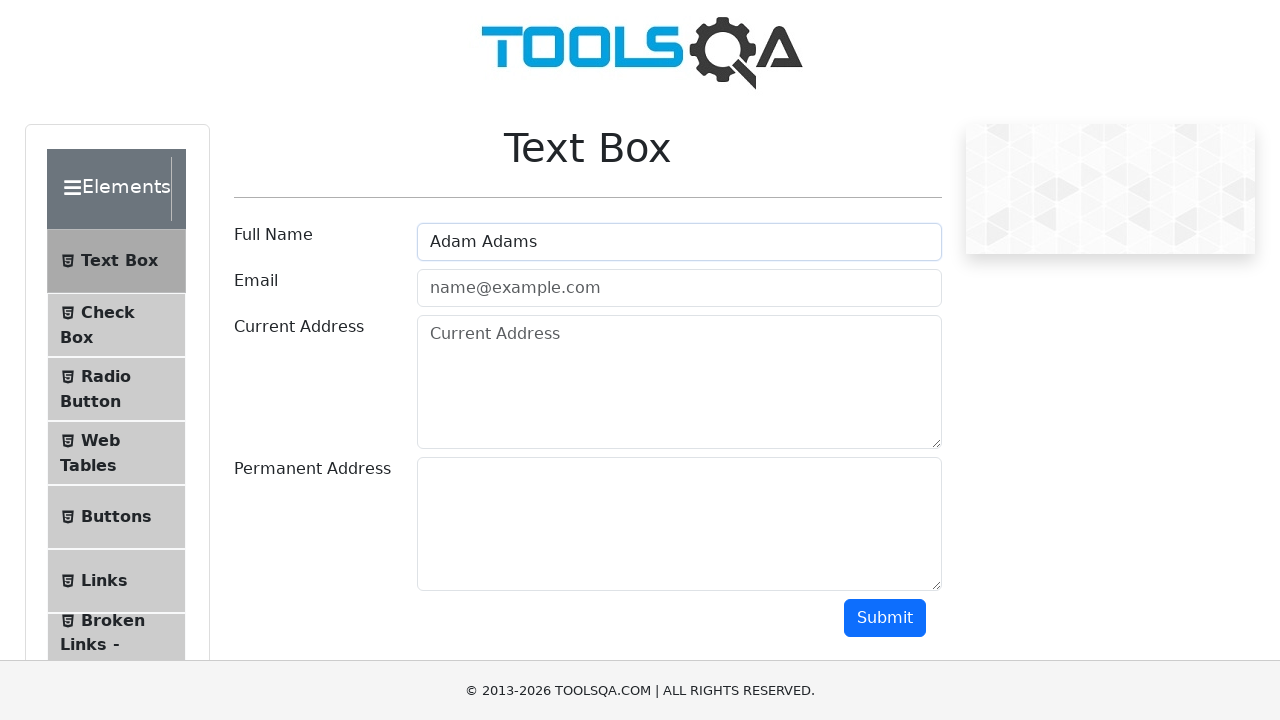

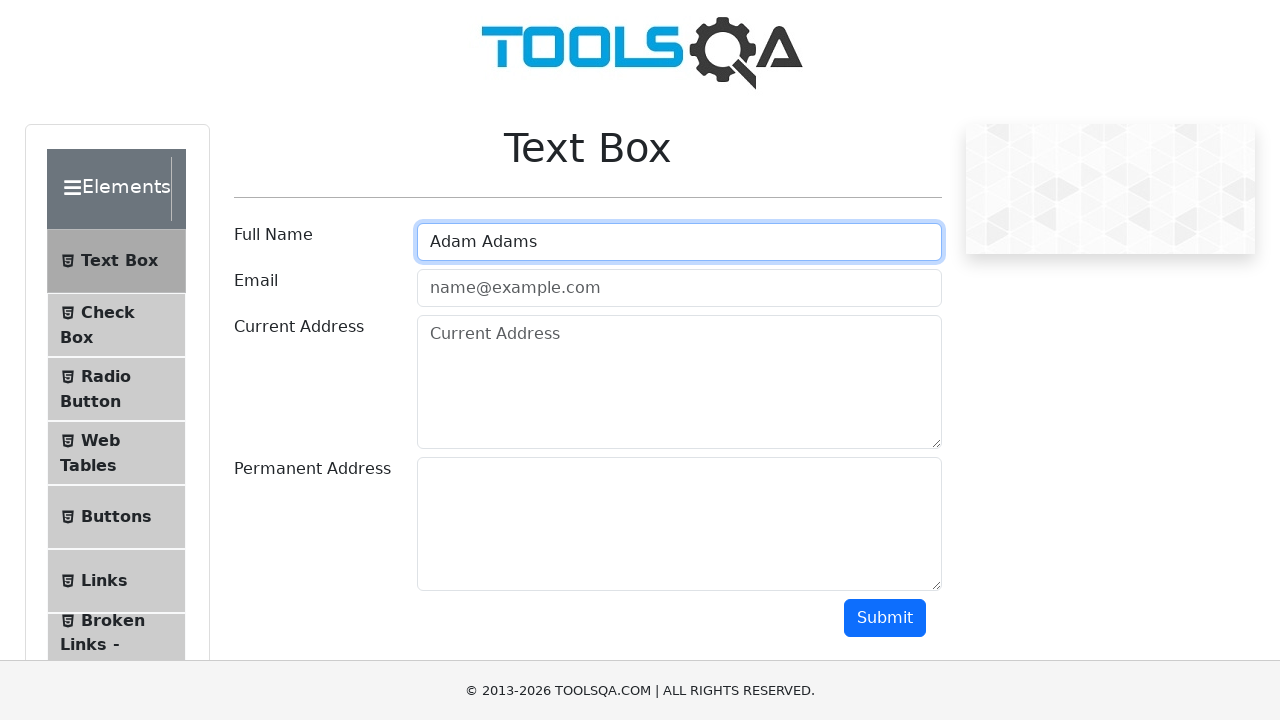